Tests an e-commerce workflow by adding specific items (Cucumber, Brocolli, Beetroot) to cart, proceeding to checkout, and applying a promo code to verify discount functionality

Starting URL: https://rahulshettyacademy.com/seleniumPractise/

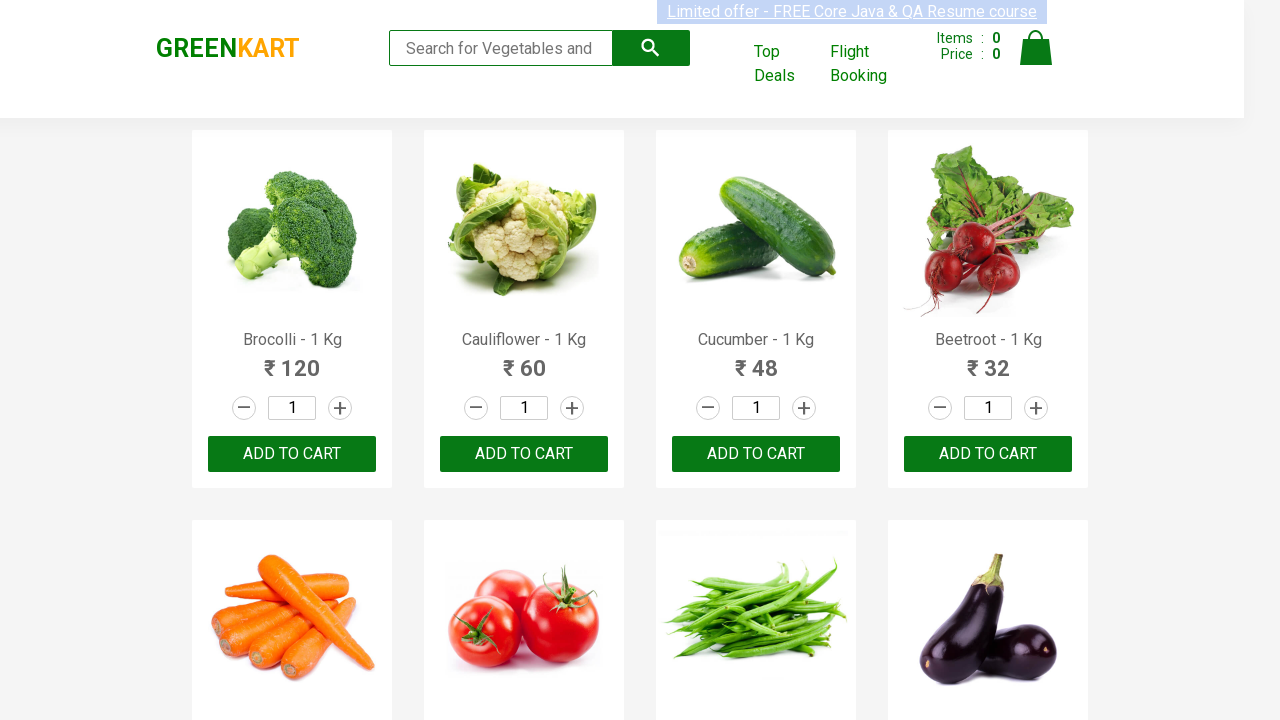

Waited for product list to load
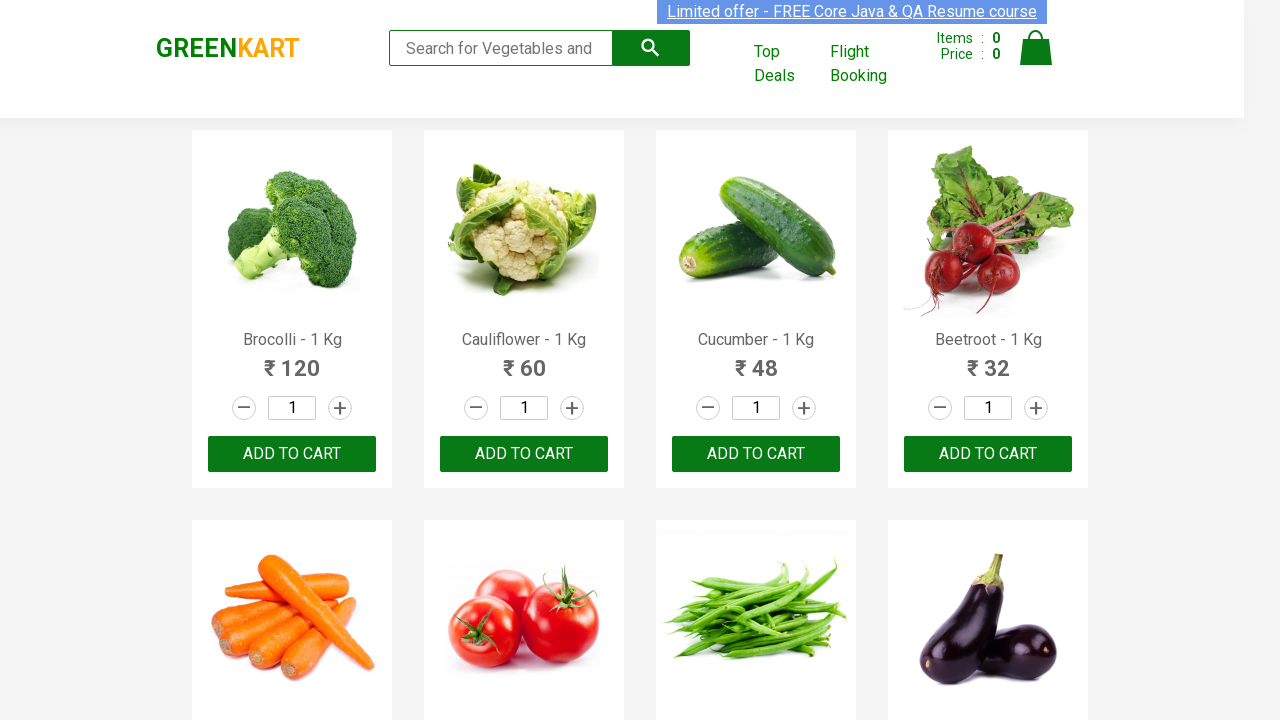

Retrieved all product elements from the page
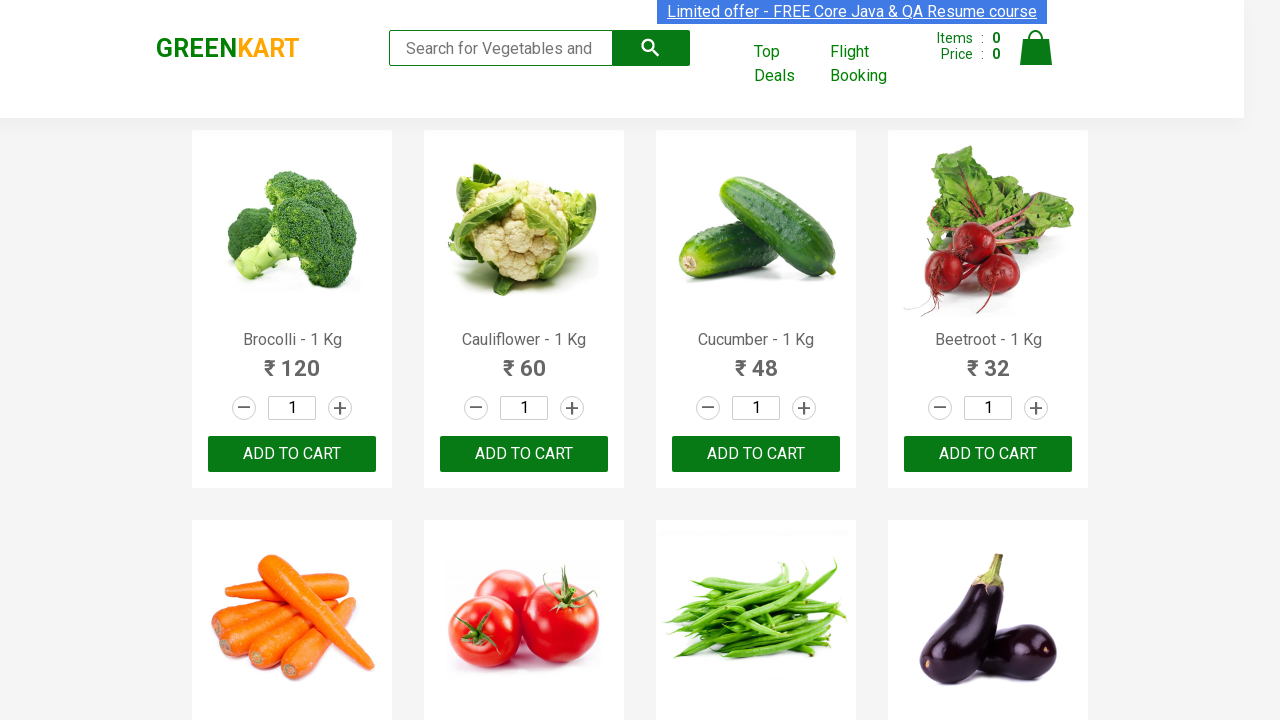

Added Brocolli to cart at (292, 454) on xpath=//div[@class='product-action']/button >> nth=0
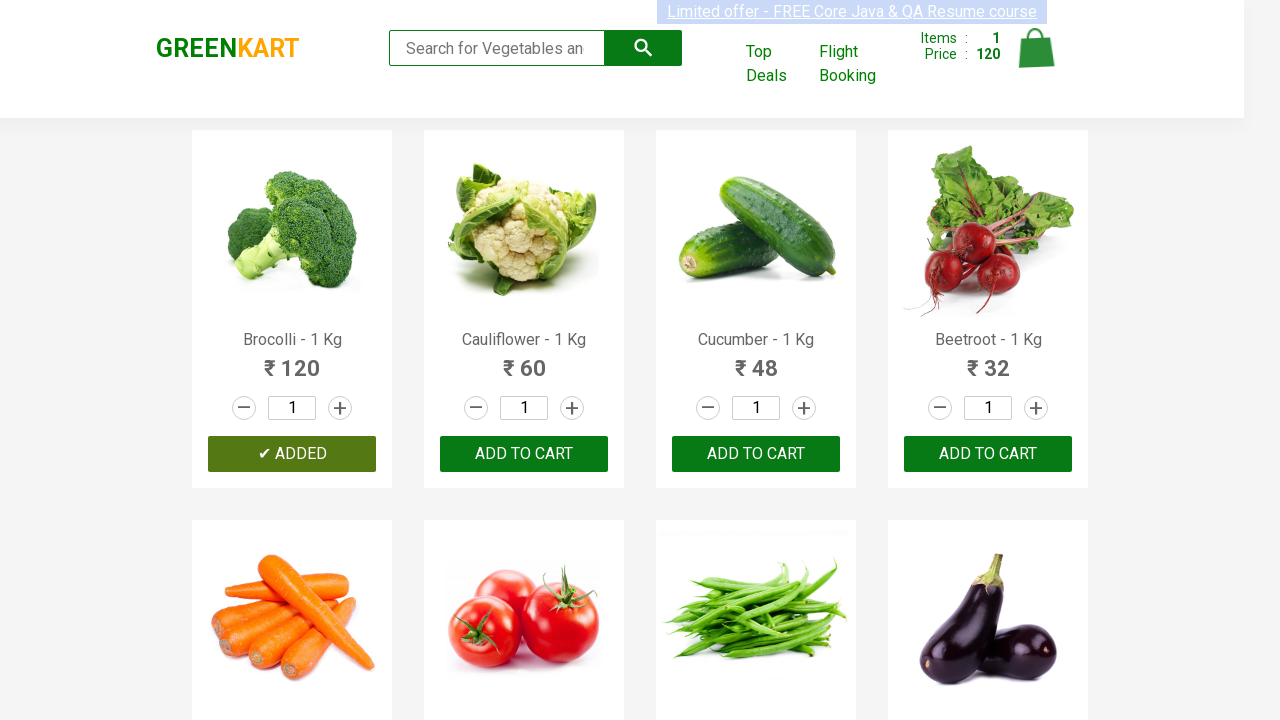

Added Cucumber to cart at (756, 454) on xpath=//div[@class='product-action']/button >> nth=2
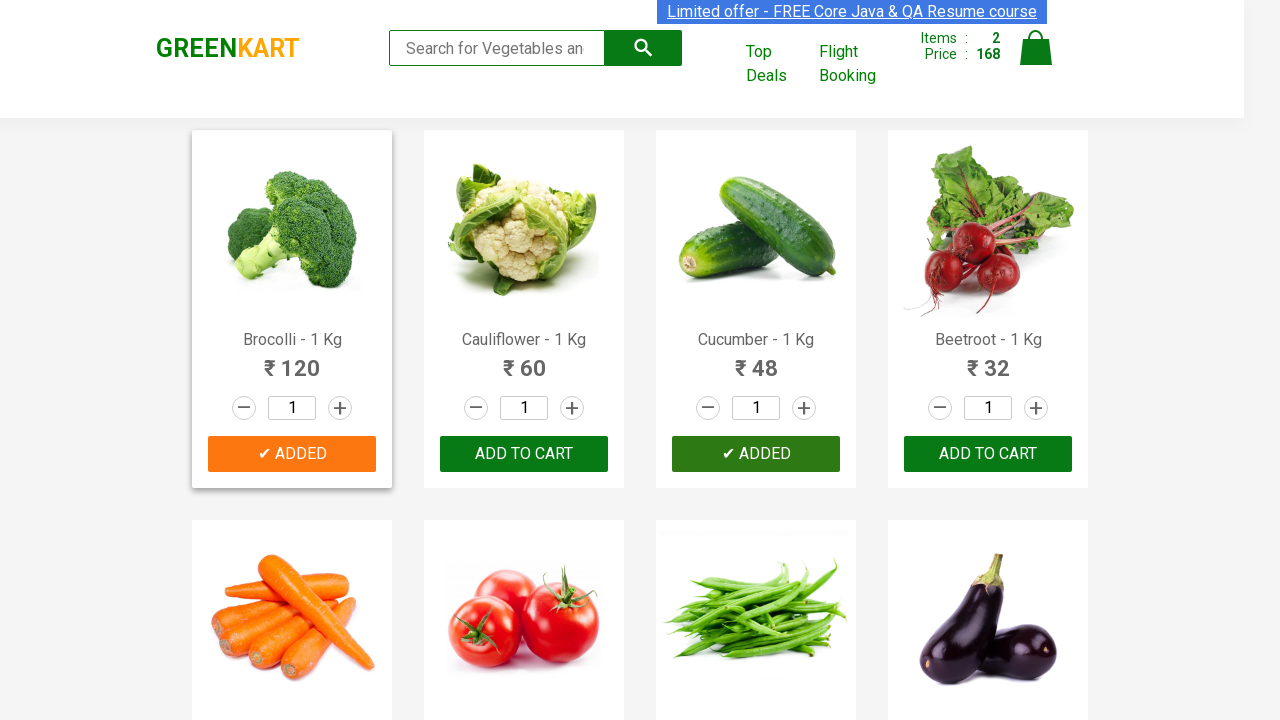

Added Beetroot to cart at (988, 454) on xpath=//div[@class='product-action']/button >> nth=3
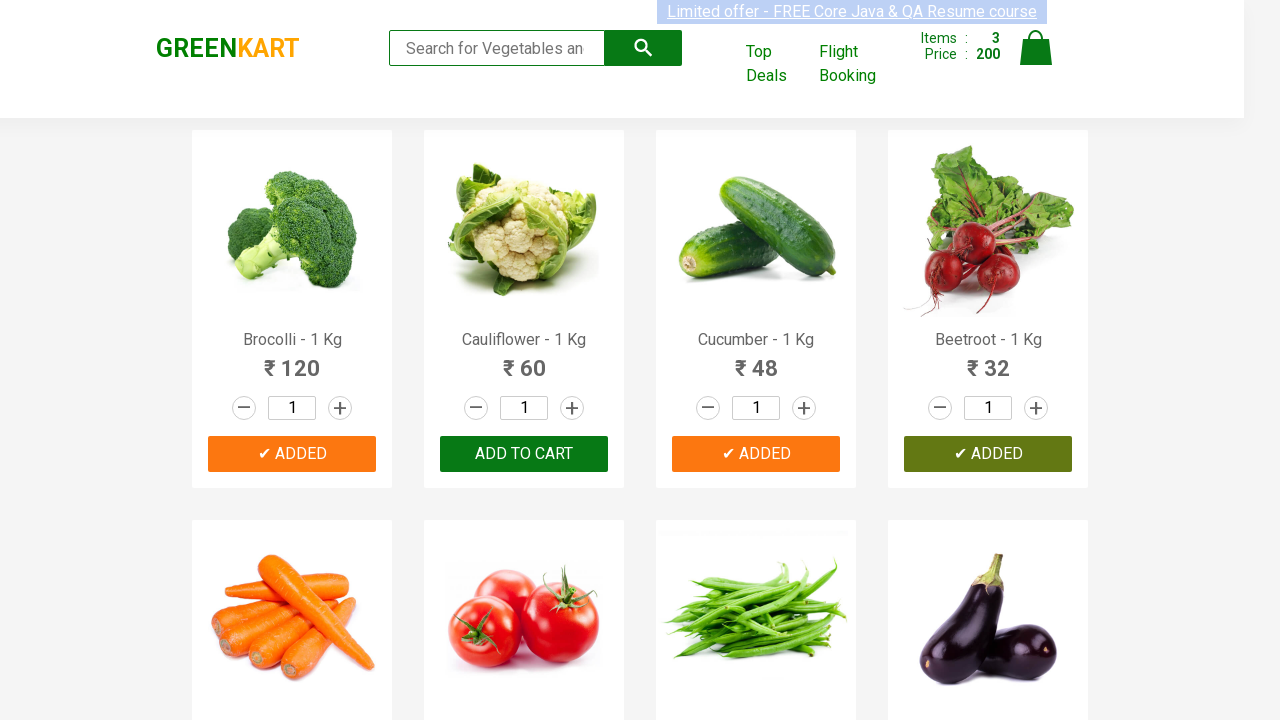

Clicked on cart icon to view cart at (1036, 48) on img[alt='Cart']
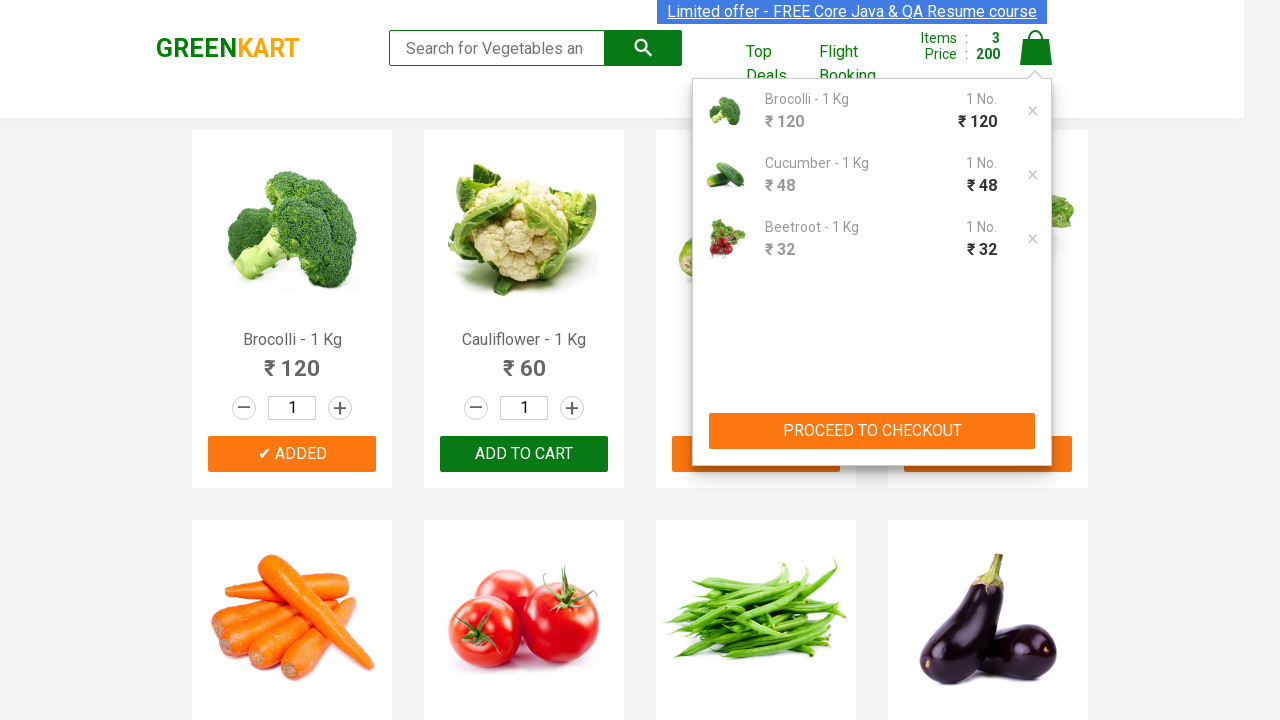

Clicked 'Proceed to Checkout' button at (872, 431) on xpath=//button[contains(text(),'PROCEED TO CHECKOUT')]
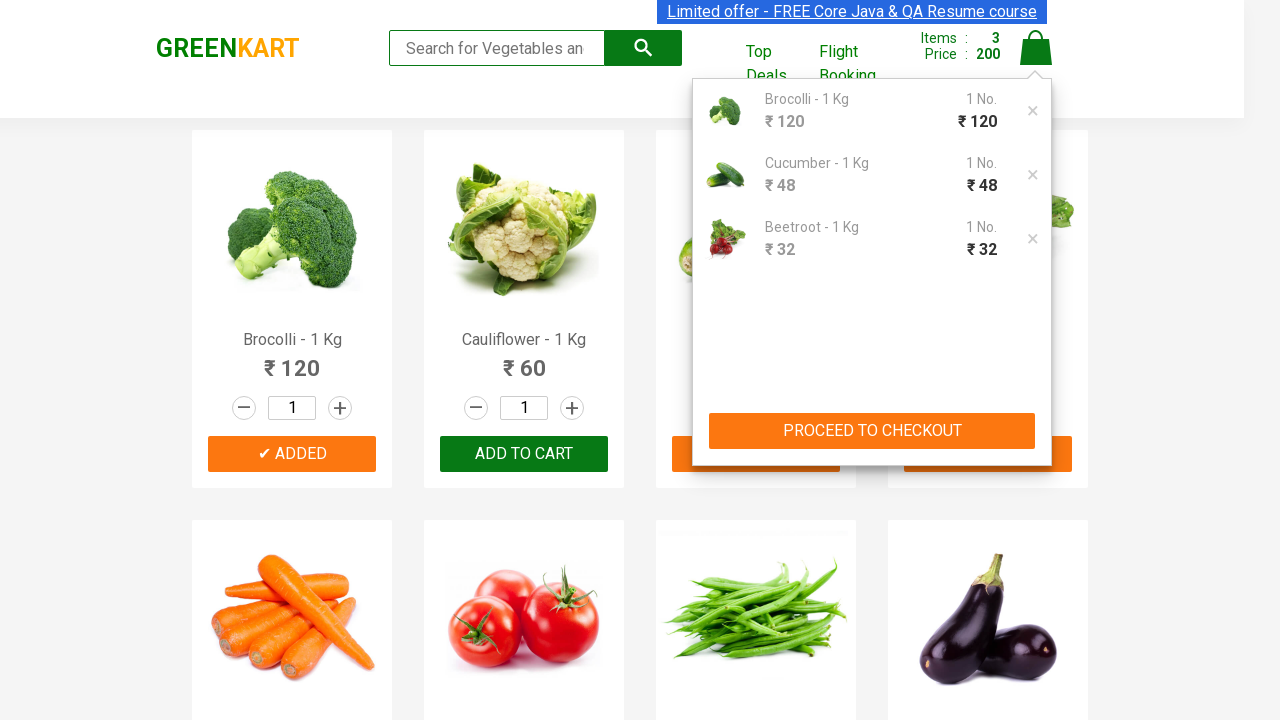

Waited for promo code input field to appear
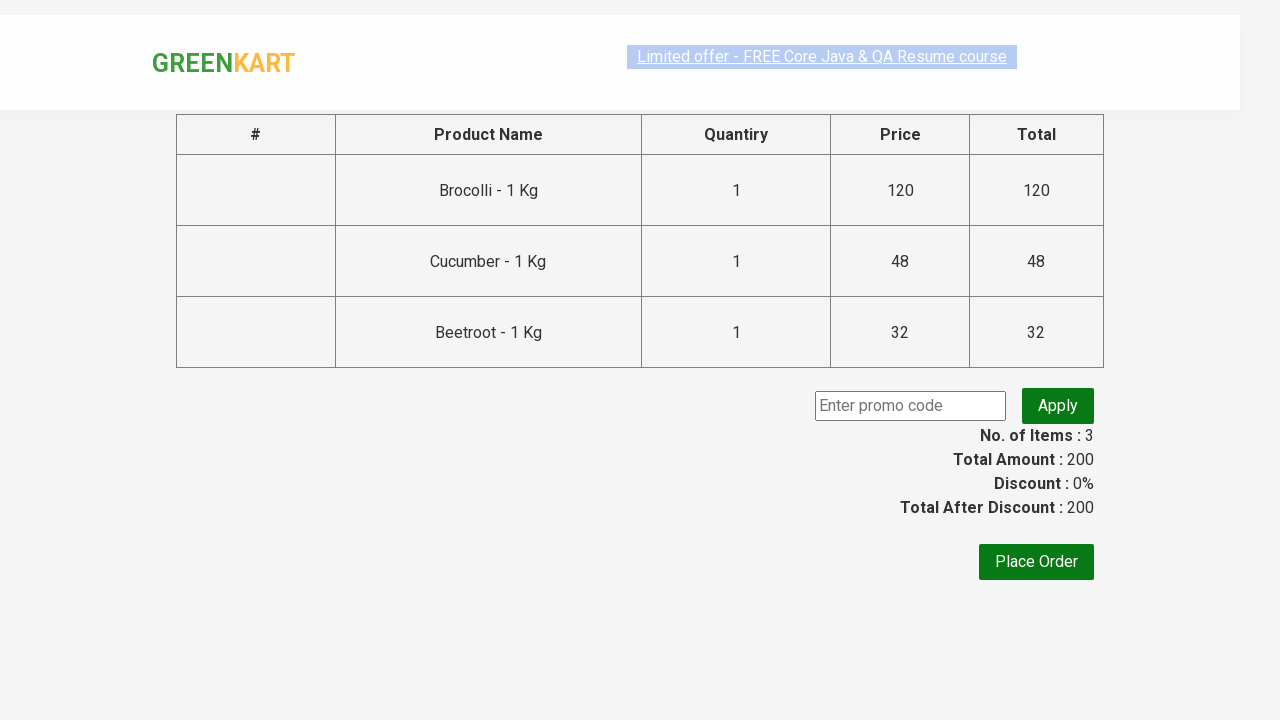

Entered promo code 'rahulshettyacademy' on input.promoCode
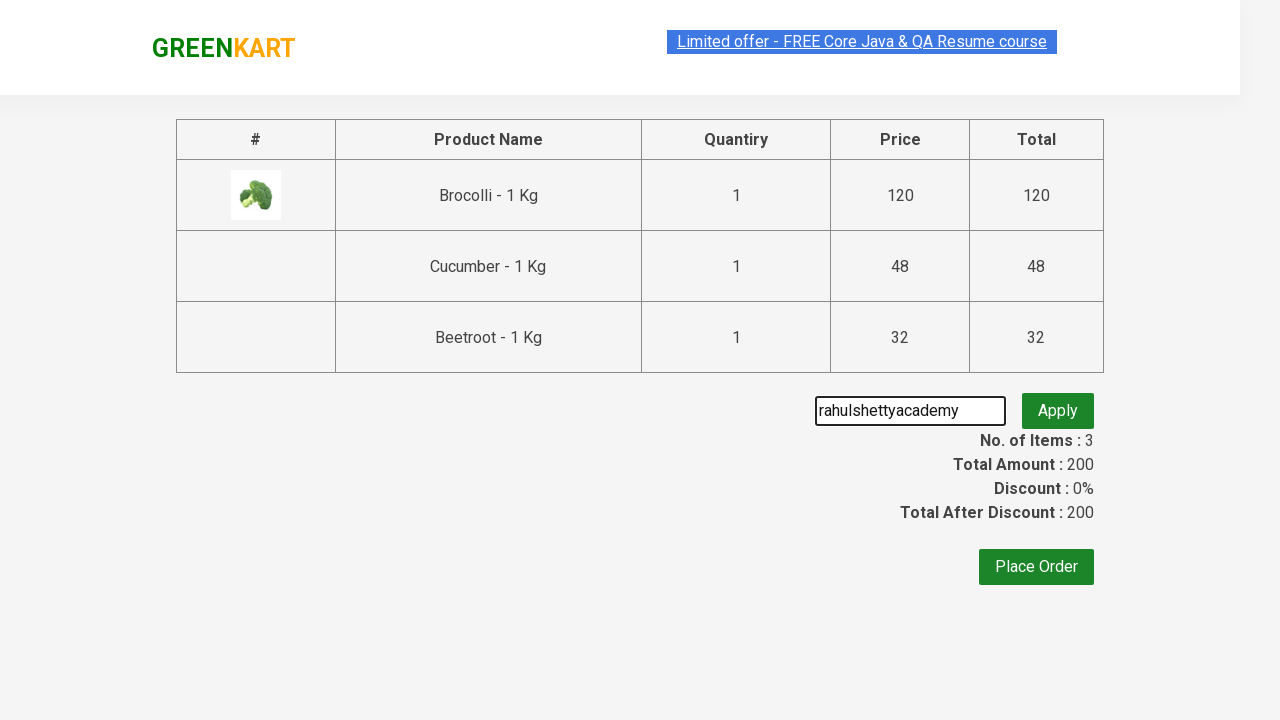

Clicked 'Apply' button to apply promo code at (1058, 406) on button.promoBtn
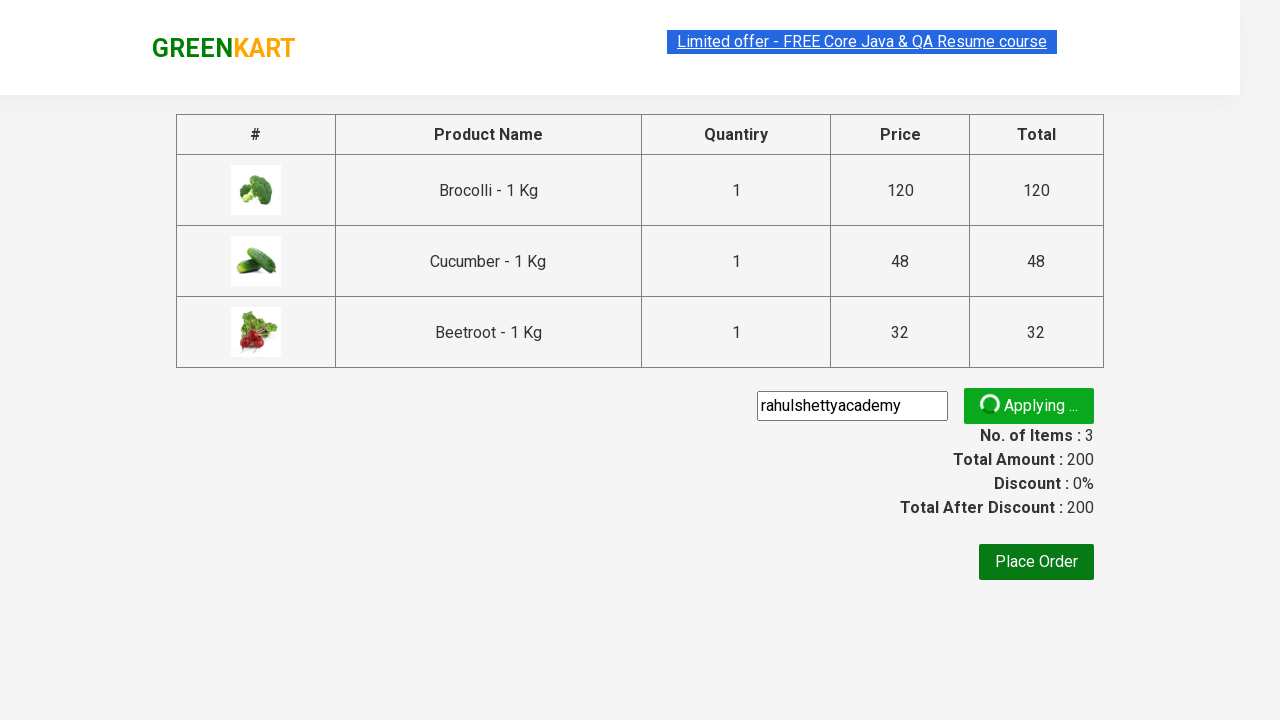

Waited for promo discount information to display
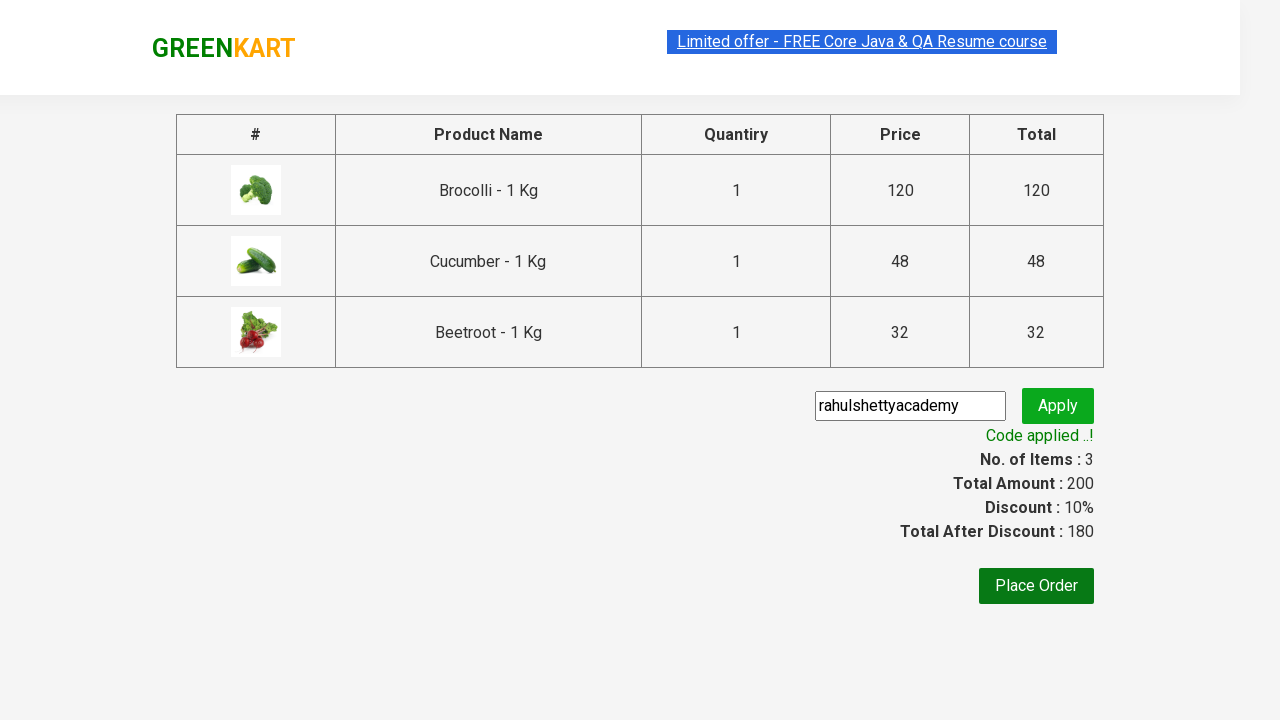

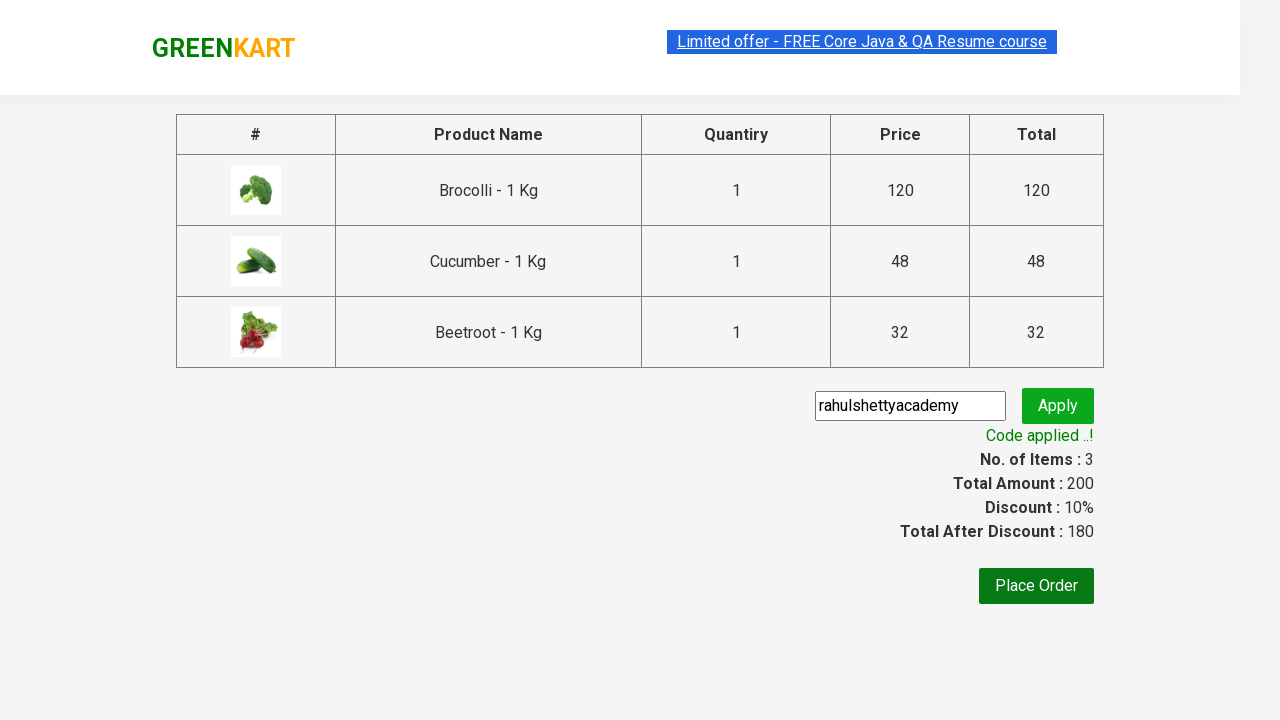